Navigates to OrangeHRM free trial page and fills in the name field of the trial registration form

Starting URL: https://www.orangehrm.com/30-day-free-trial/

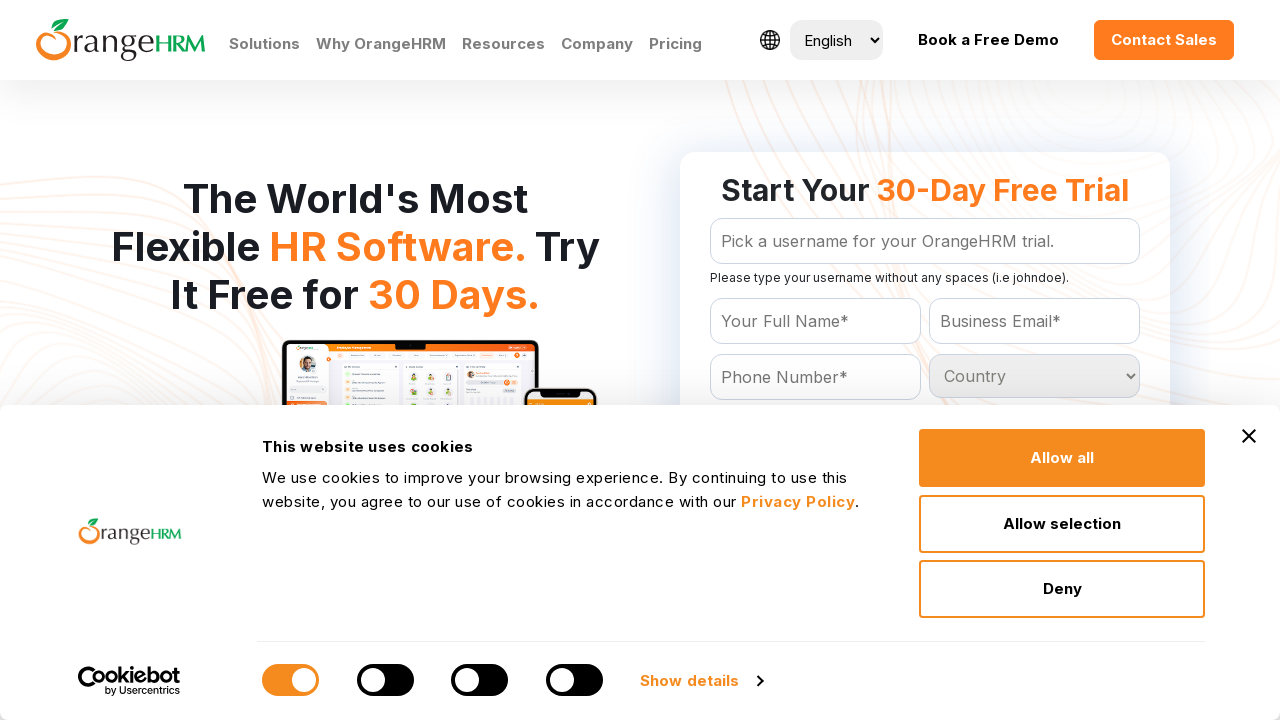

Navigated to OrangeHRM 30-day free trial page
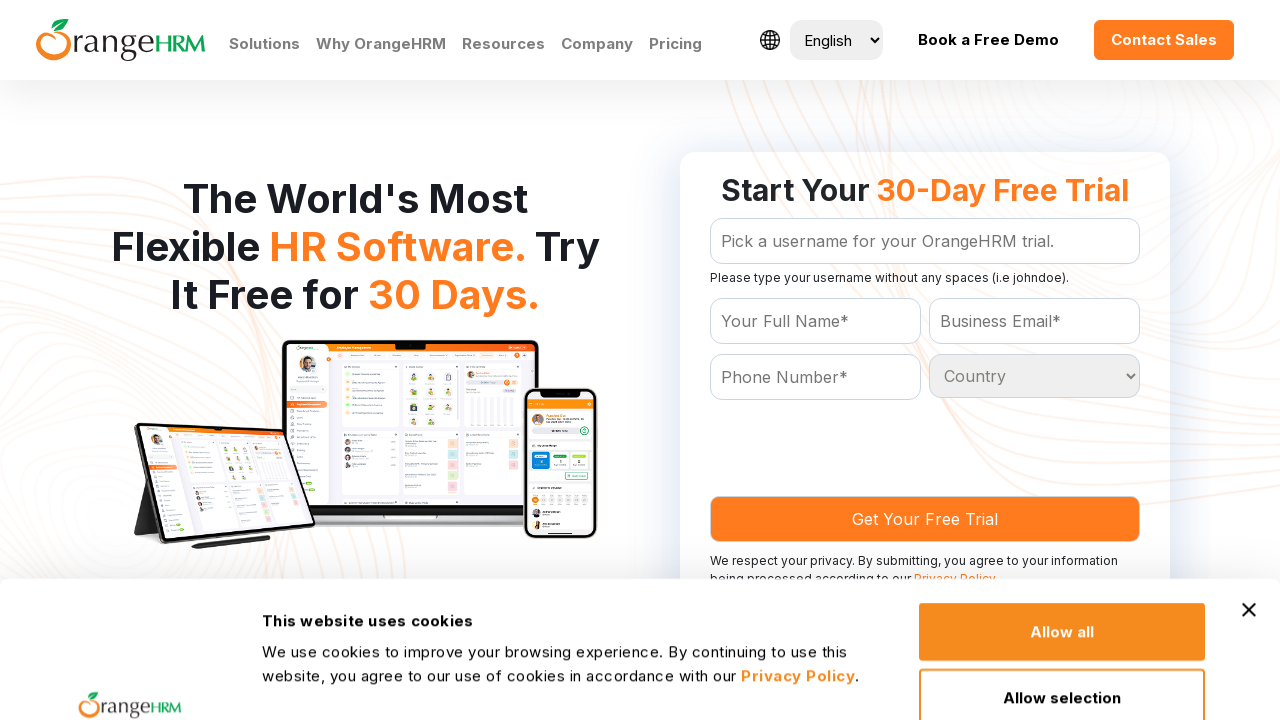

Filled name field with 'testing' in trial registration form on #Form_getForm_Name
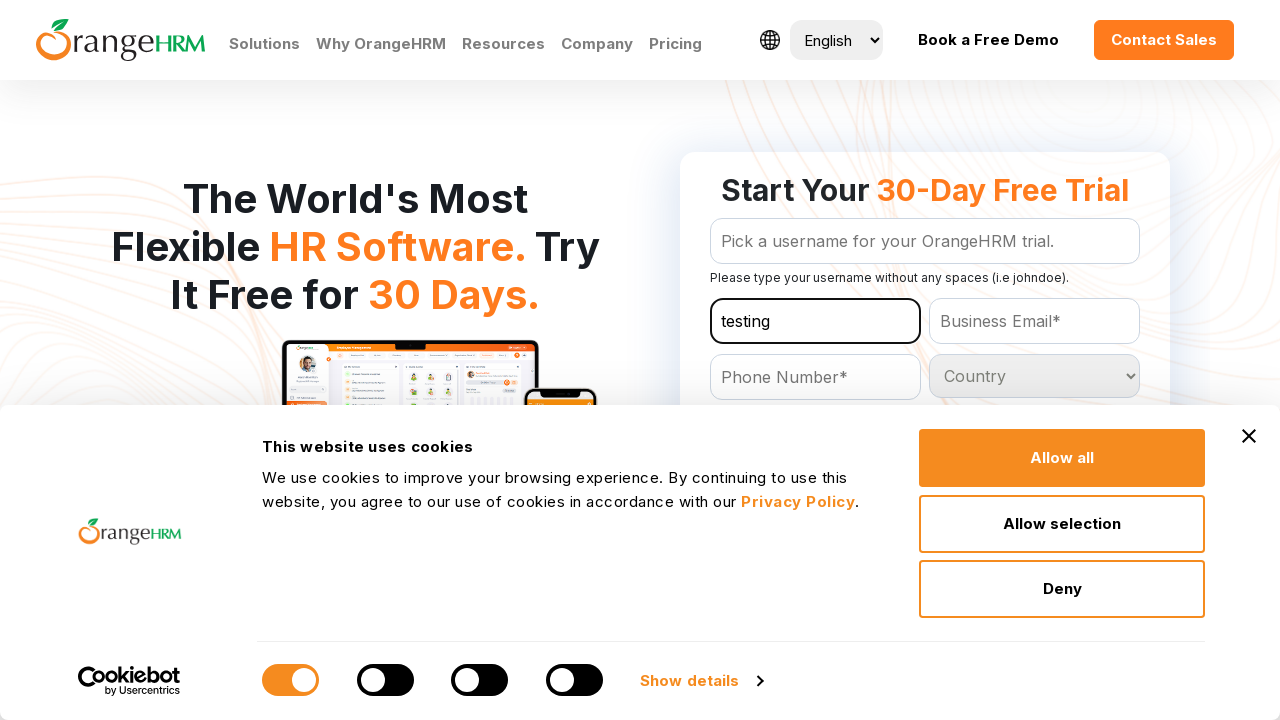

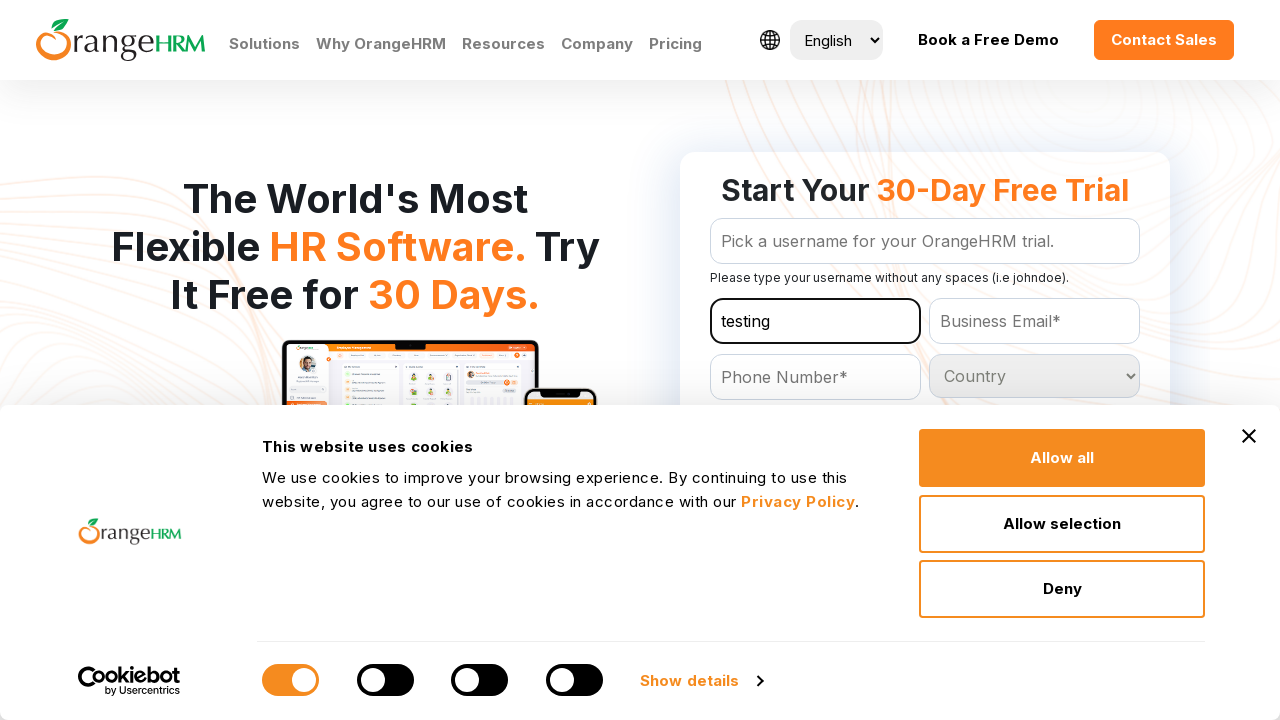